Tests right-click context menu functionality by right-clicking a button and selecting the "Copy" option from the context menu

Starting URL: https://swisnl.github.io/jQuery-contextMenu/demo.html

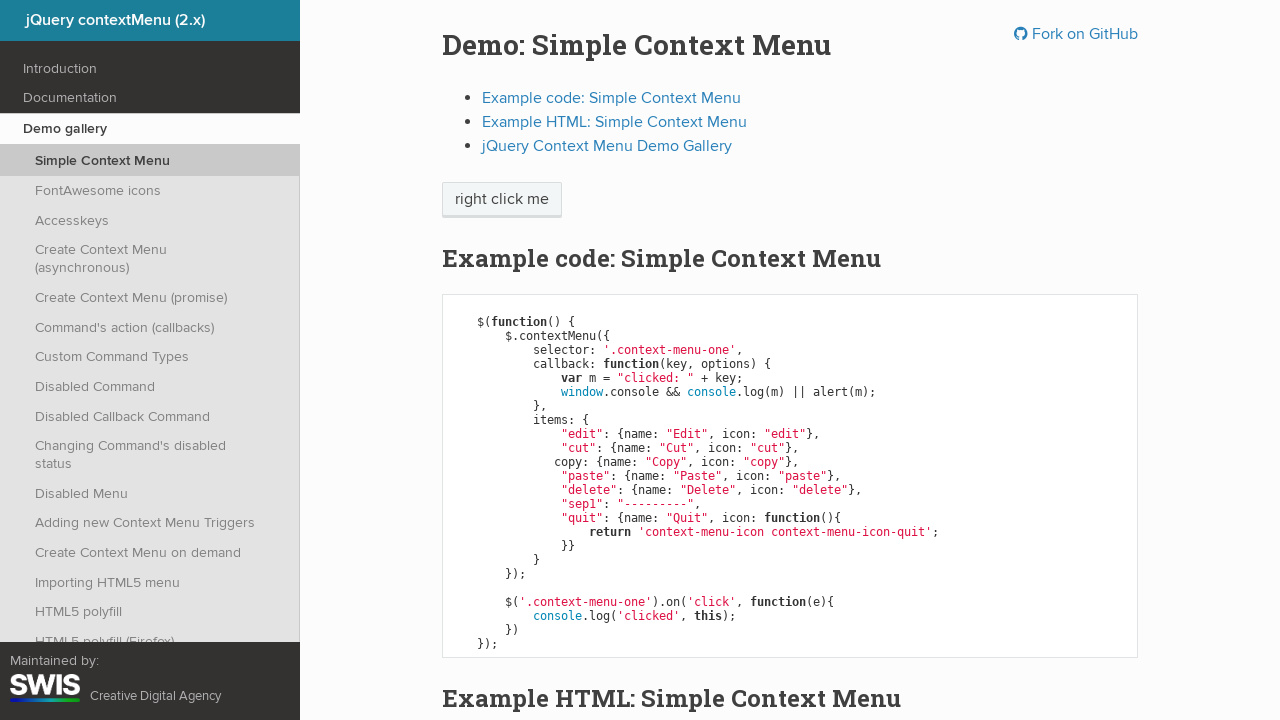

Located the button element for right-click context menu test
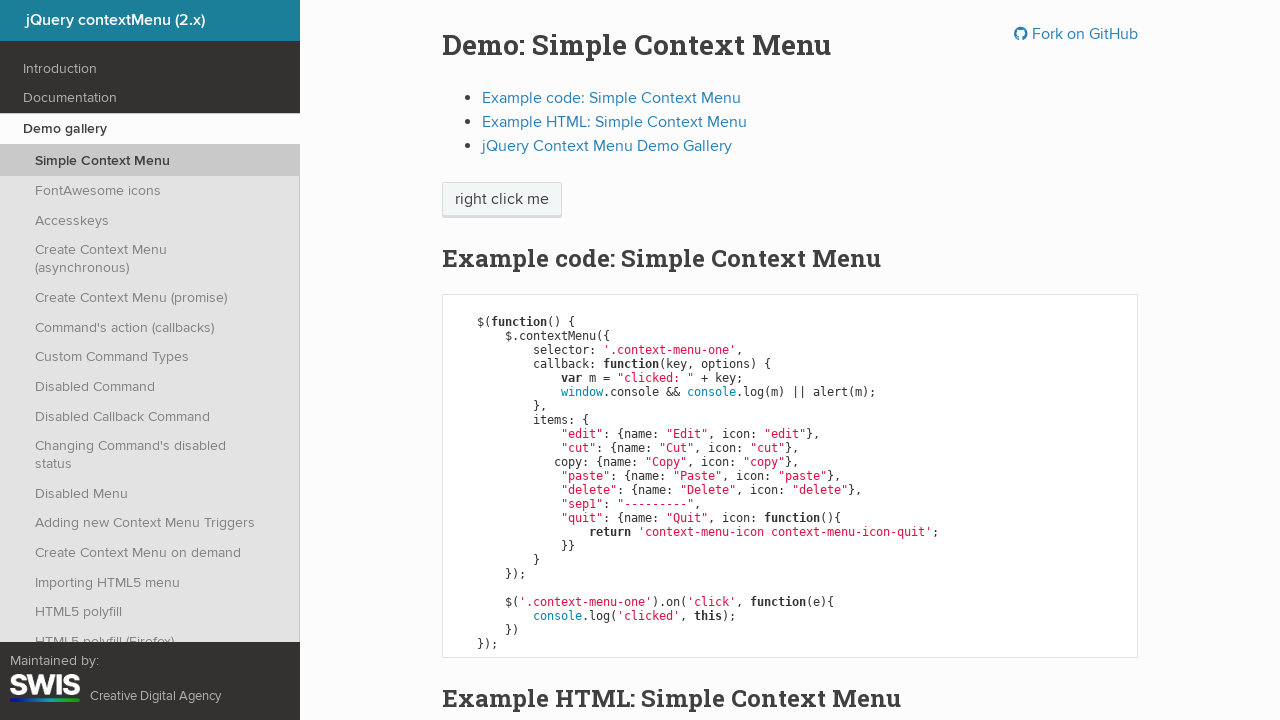

Right-clicked the button to open context menu at (502, 200) on span.context-menu-one.btn.btn-neutral
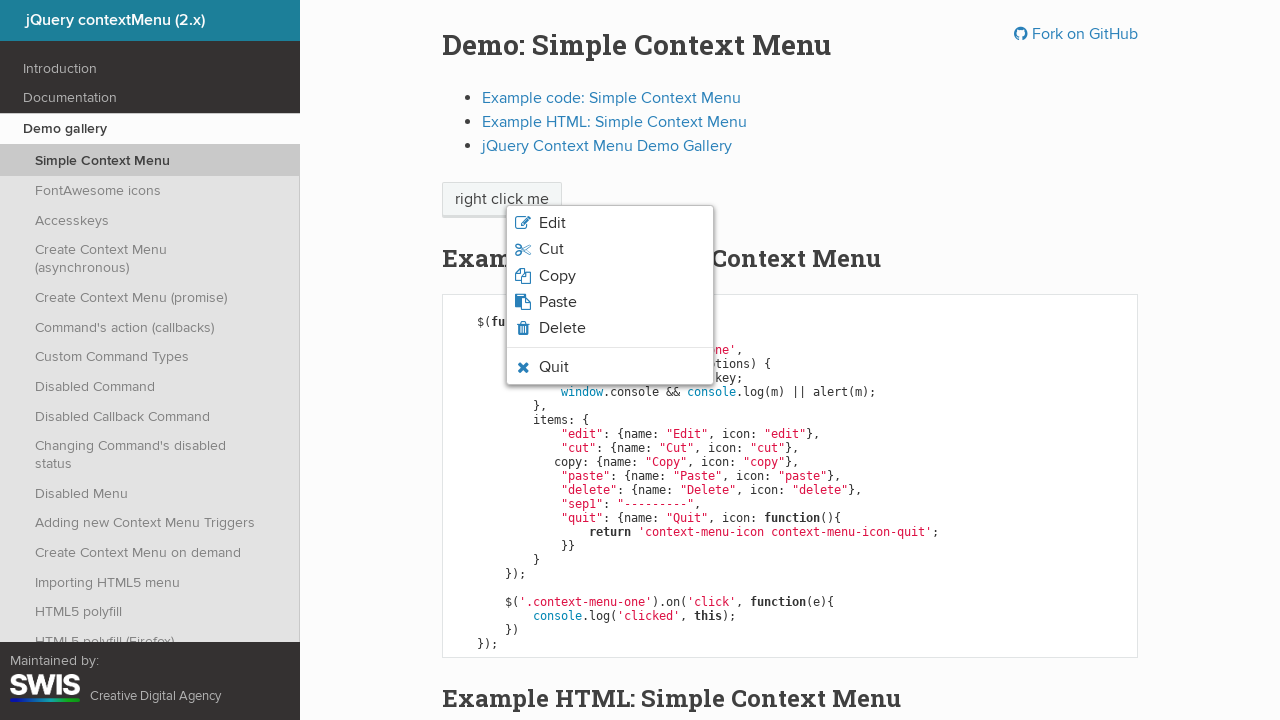

Clicked the 'Copy' option from the context menu at (610, 276) on xpath=//ul[@class='context-menu-list context-menu-root']/li >> internal:has-text
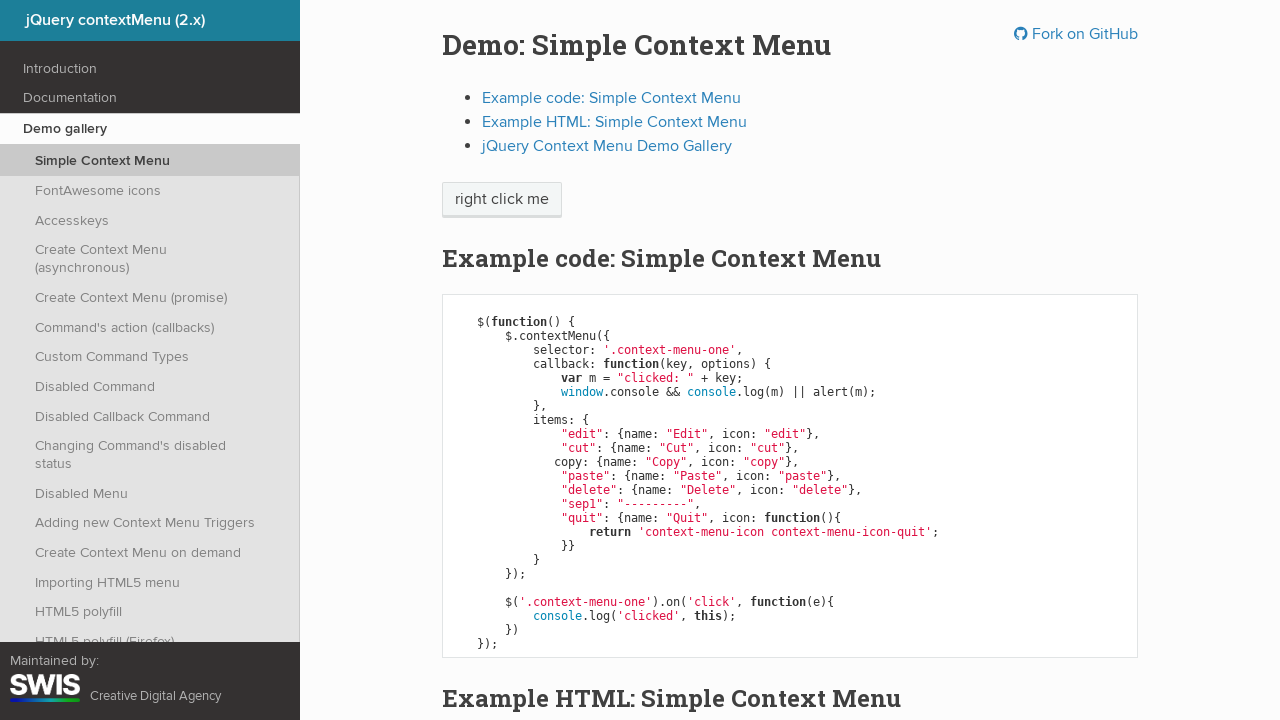

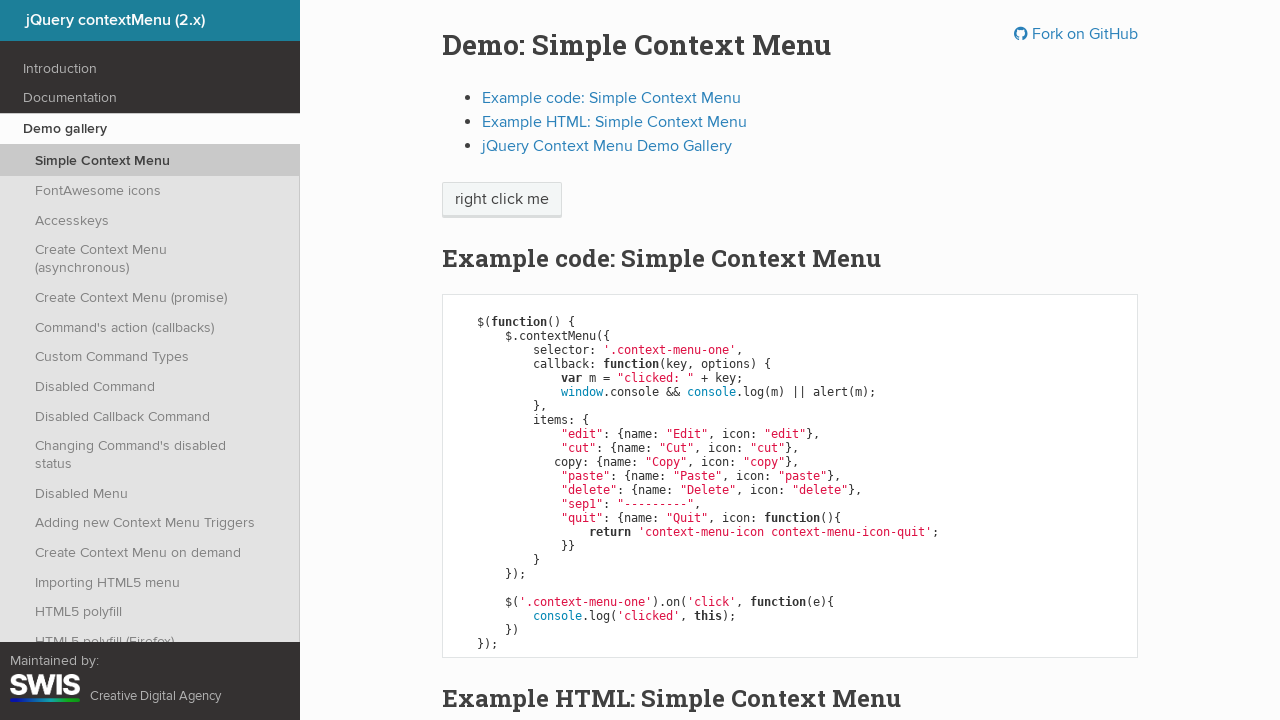